Tests a Taiwan government traffic violation reporting form by agreeing to terms on the initial page and clicking to proceed to the report form page, then verifying form elements are present.

Starting URL: https://traffic.hchpb.gov.tw/10/13

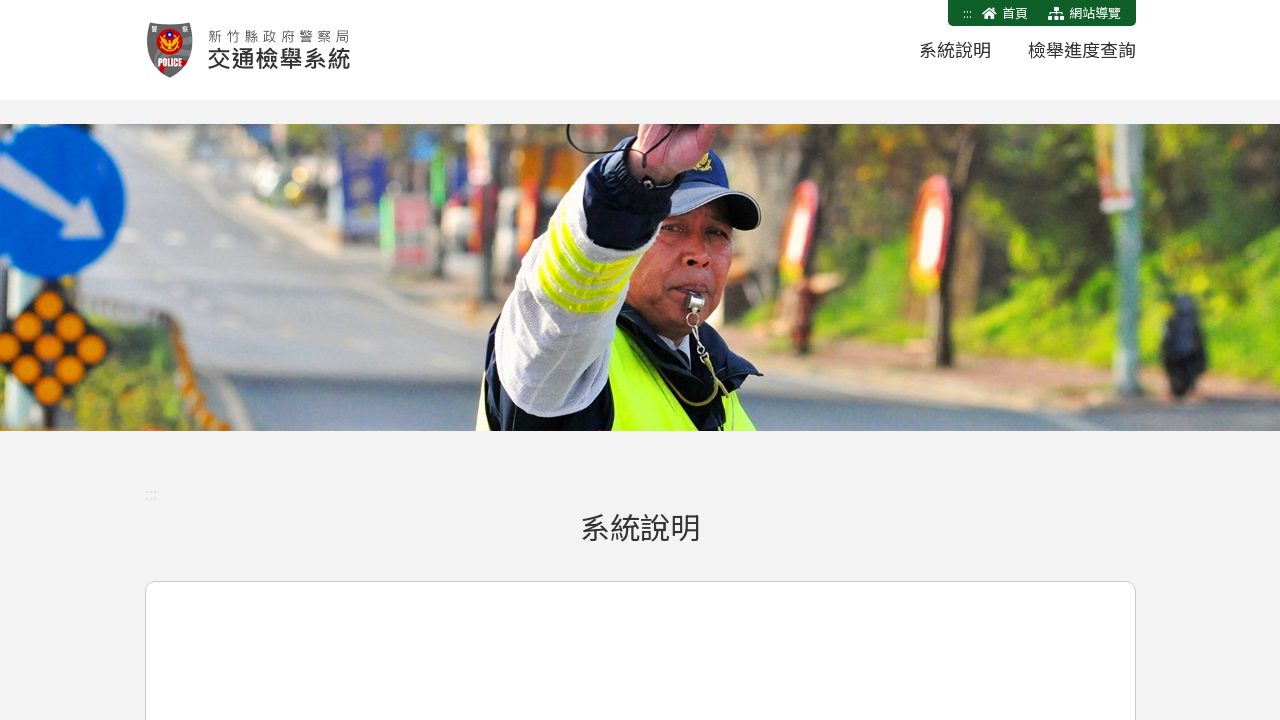

Waited for page to load (domcontentloaded state)
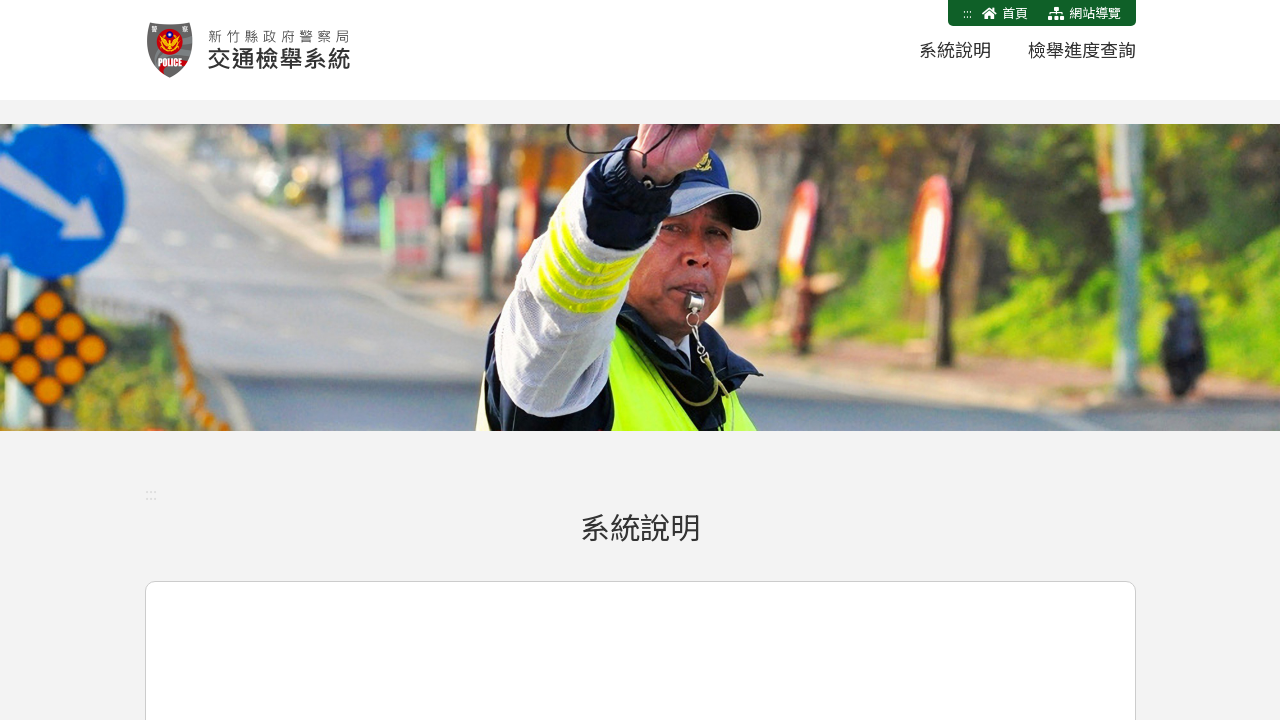

Located the agreement checkbox
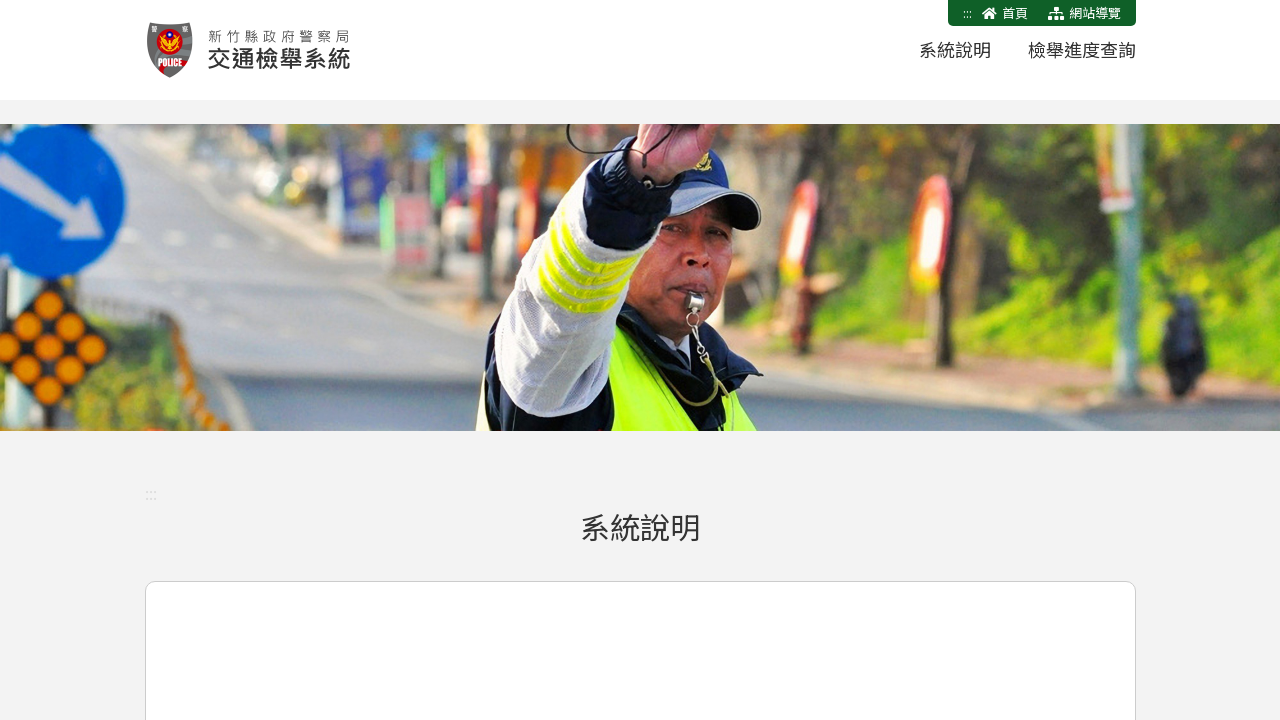

Scrolled agreement checkbox into view
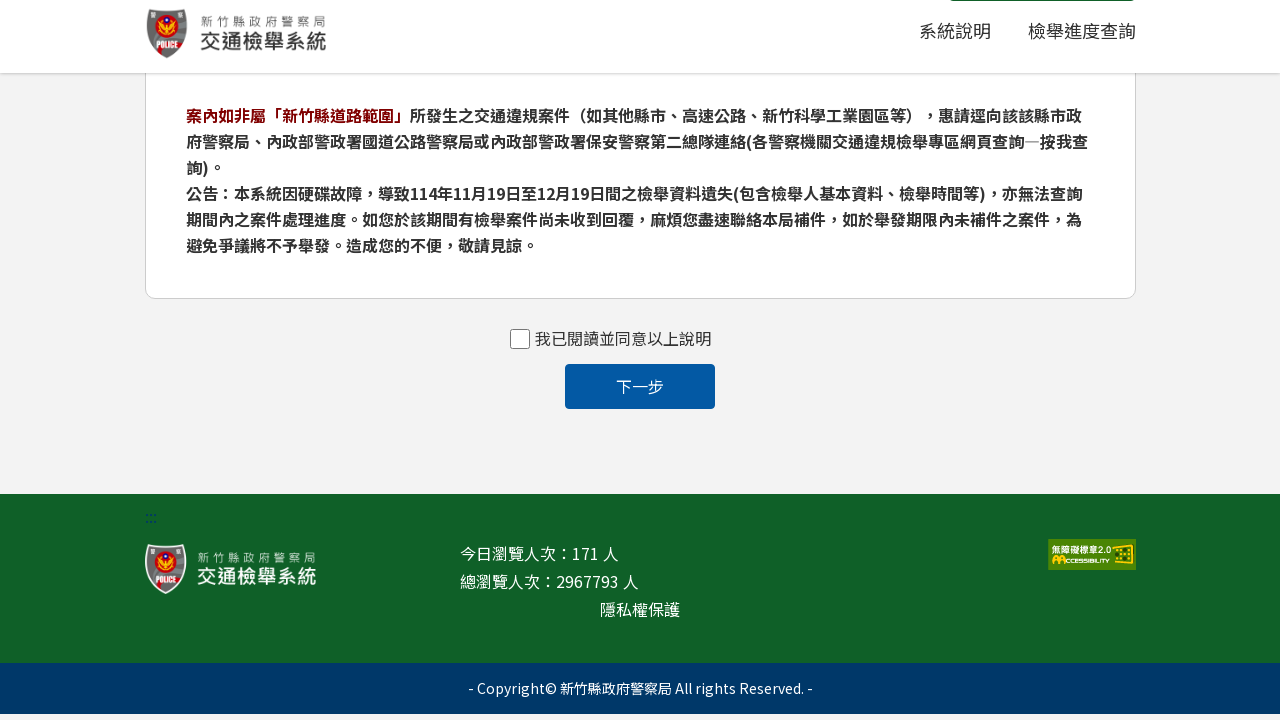

Clicked agreement checkbox to accept terms at (520, 345) on label.agree > input[type='checkbox']
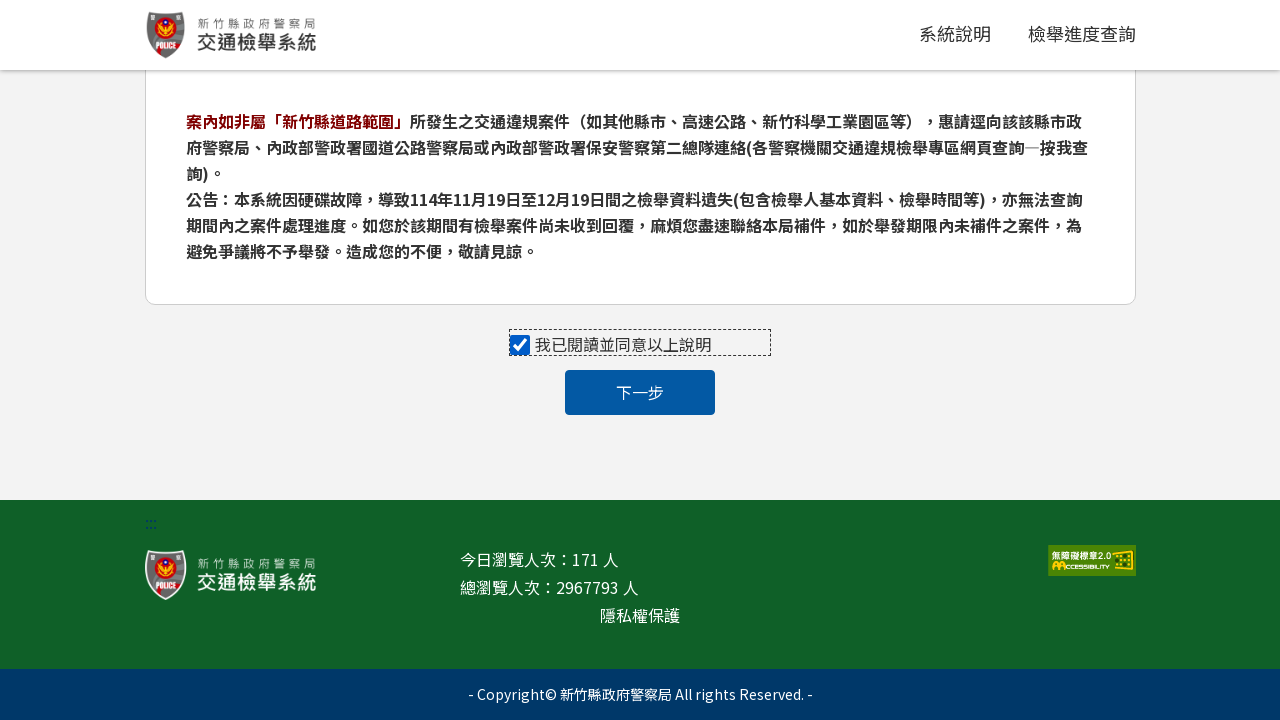

Located the 'Next Step' button
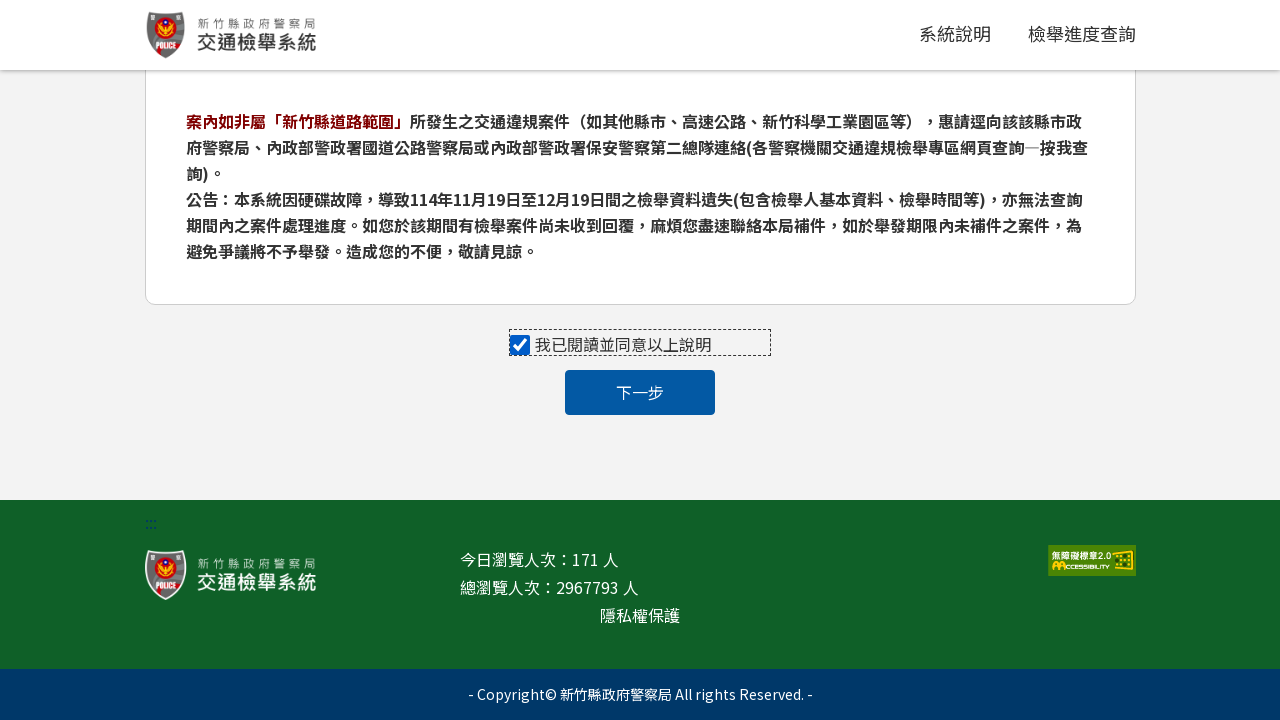

Scrolled 'Next Step' button into view
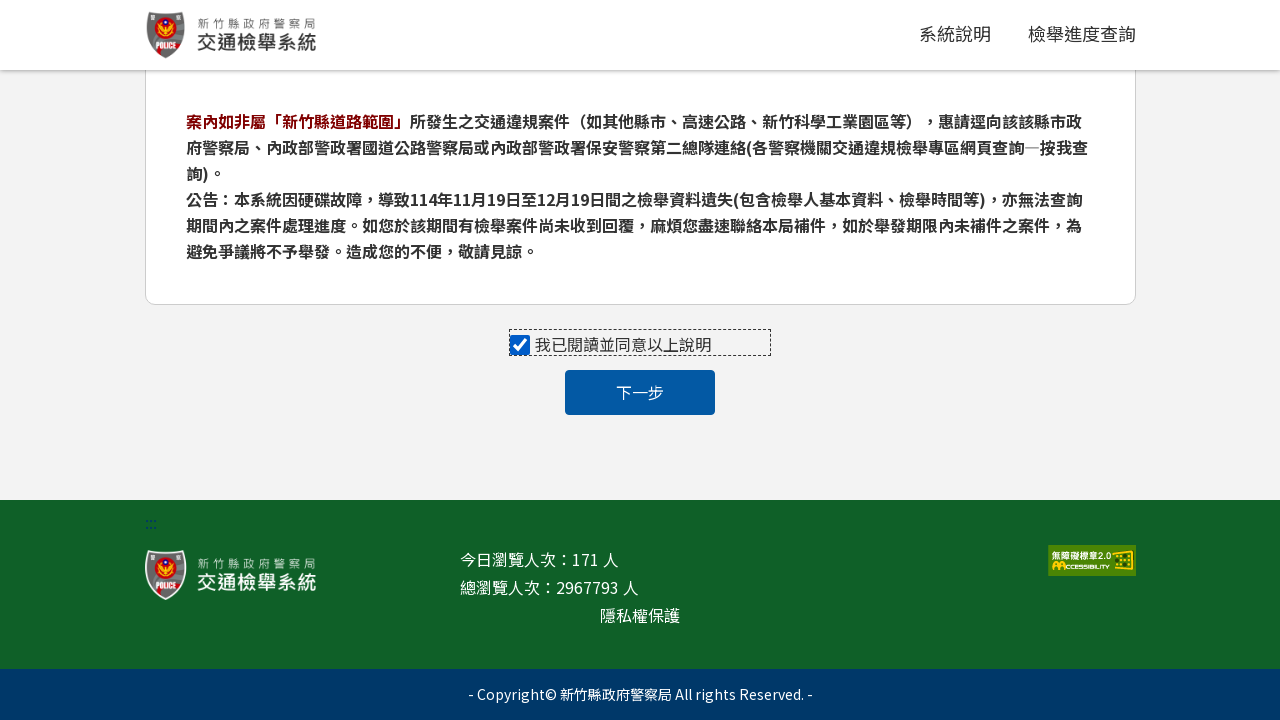

Clicked 'Next Step' button to proceed to report form at (640, 392) on xpath=//button[contains(@class, 'btn btn-primary') and contains(text(), '下一步')]
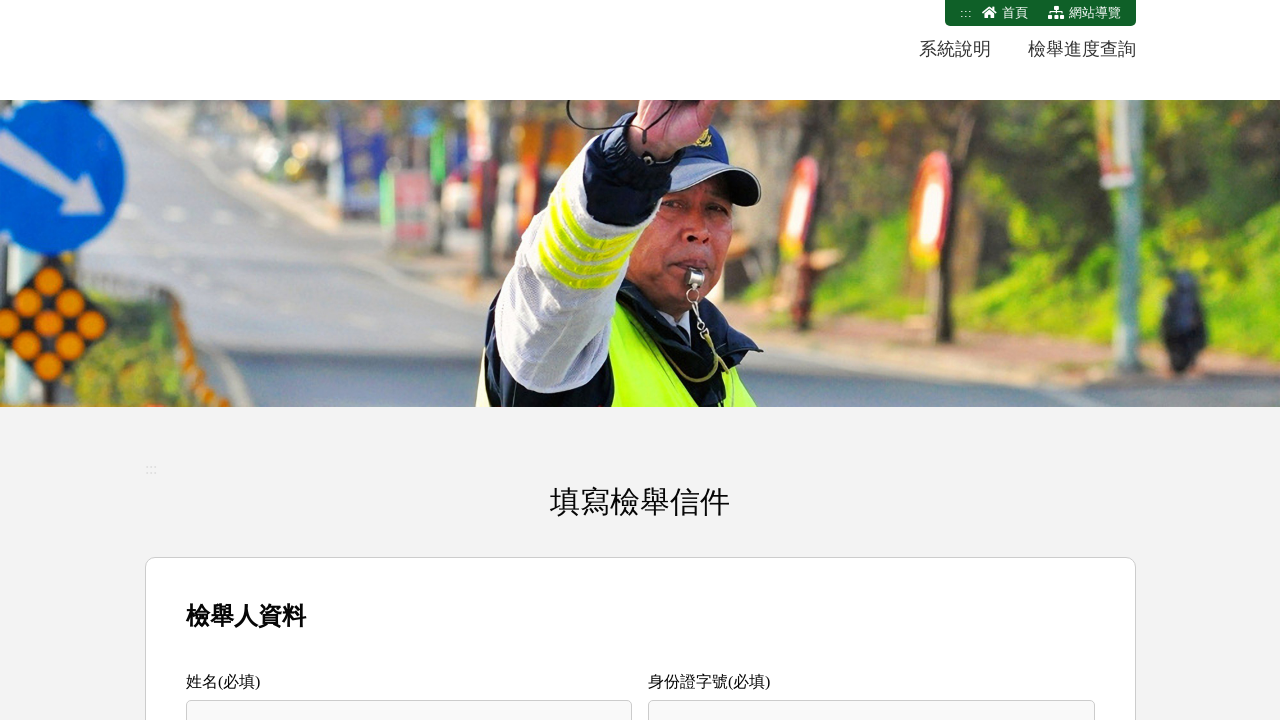

Navigated to report form page and URL confirmed
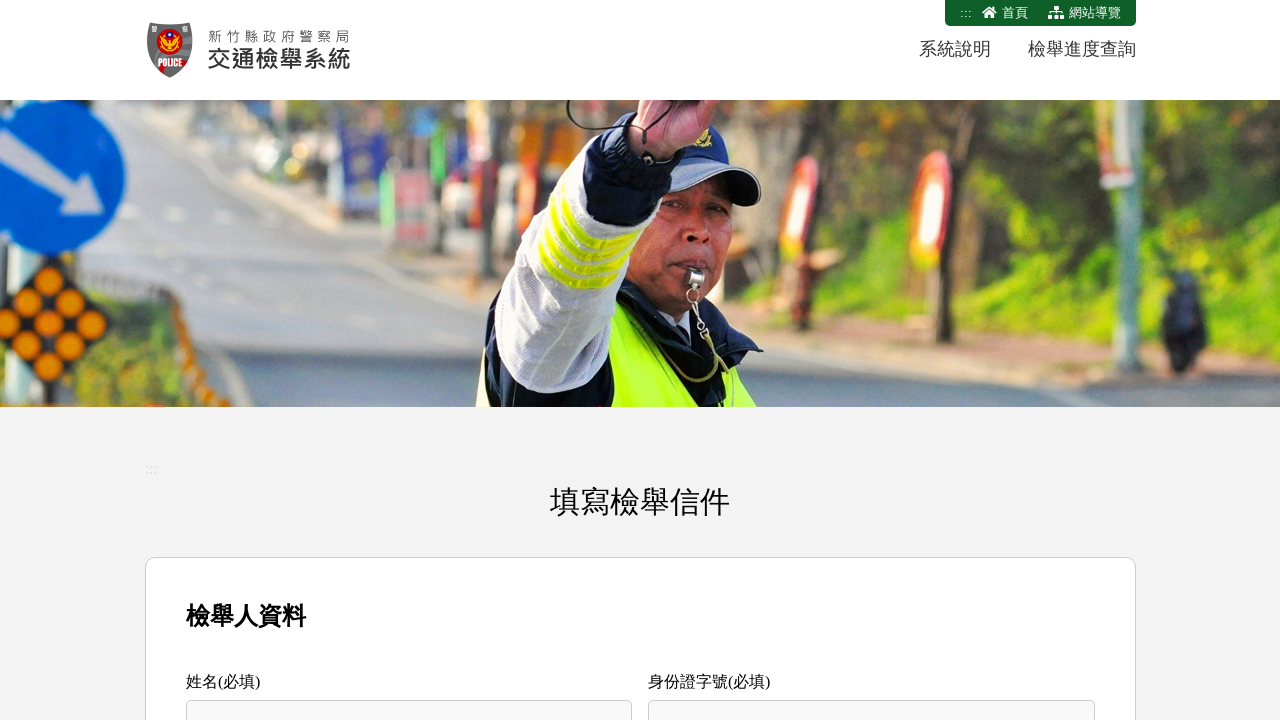

Verified name field is present on report form
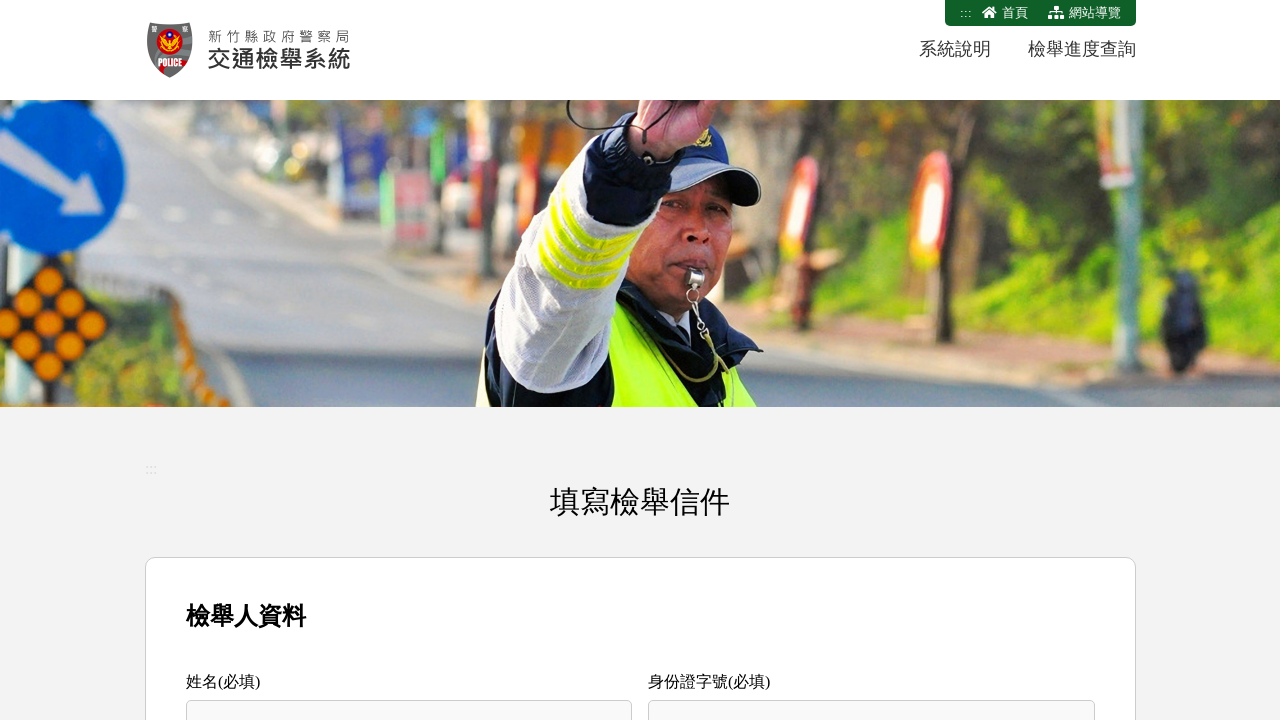

Verified ID card field is present on report form
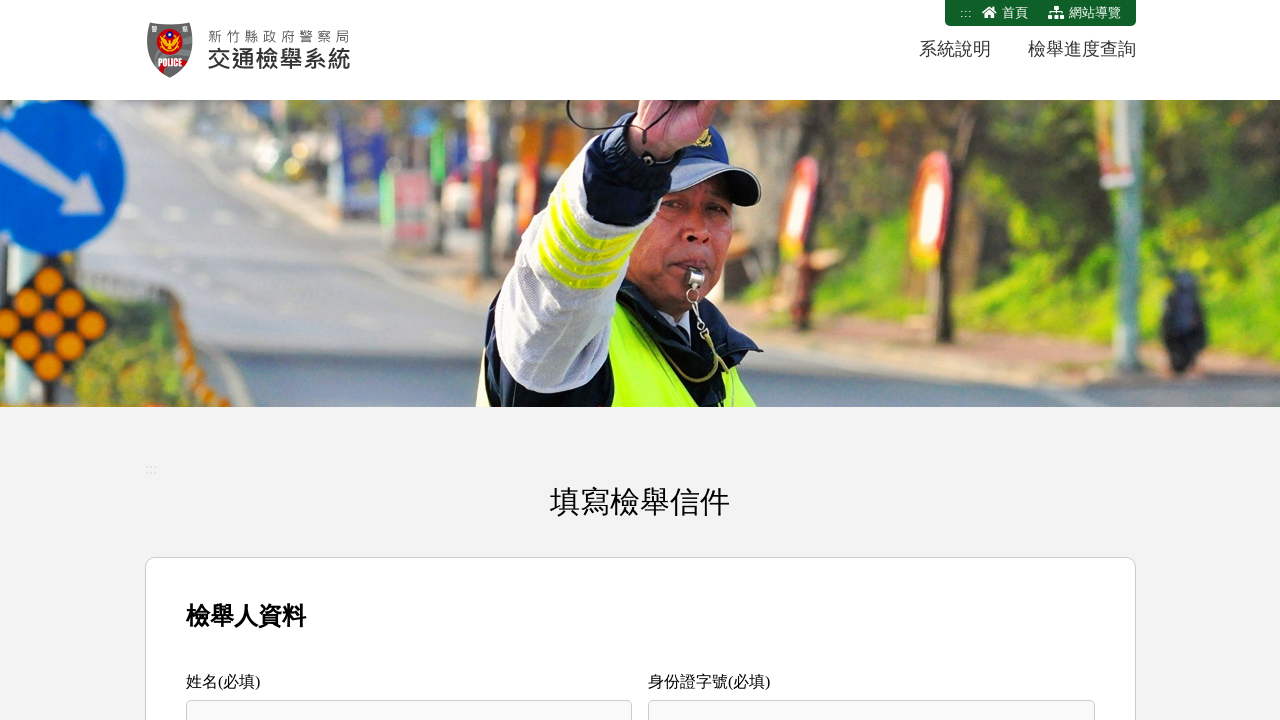

Verified email field is present on report form
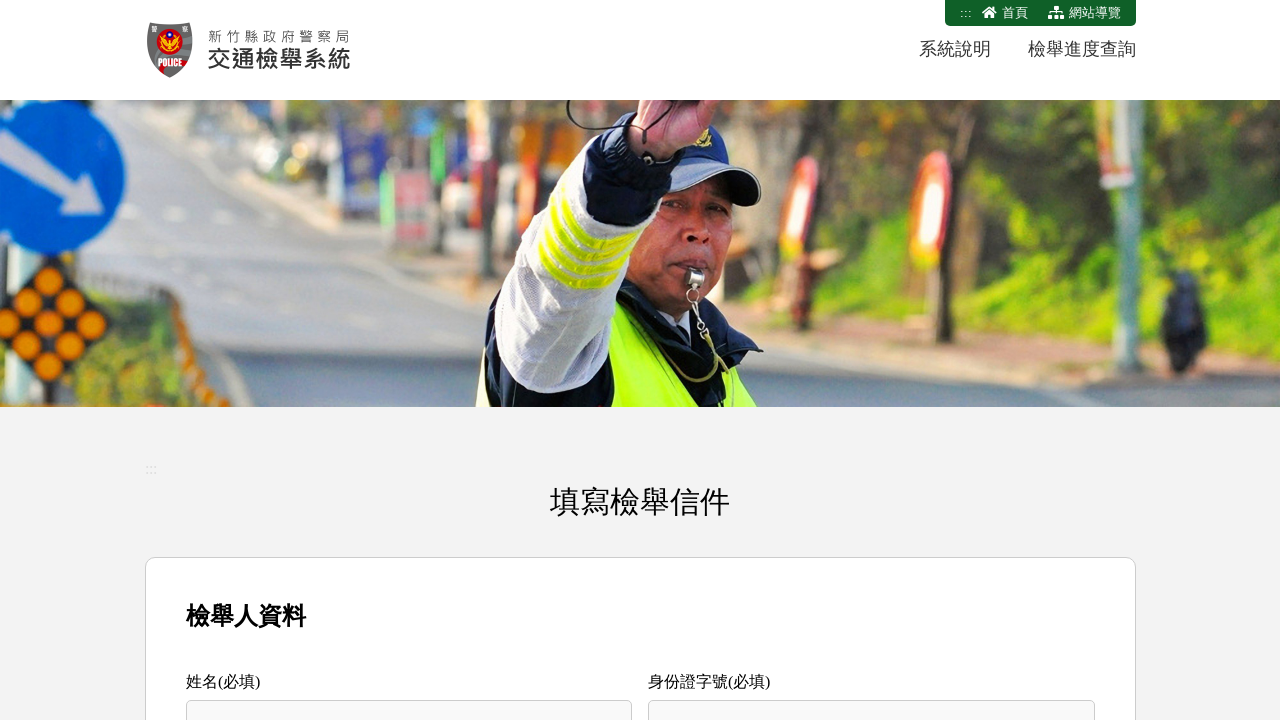

Verified phone field is present on report form
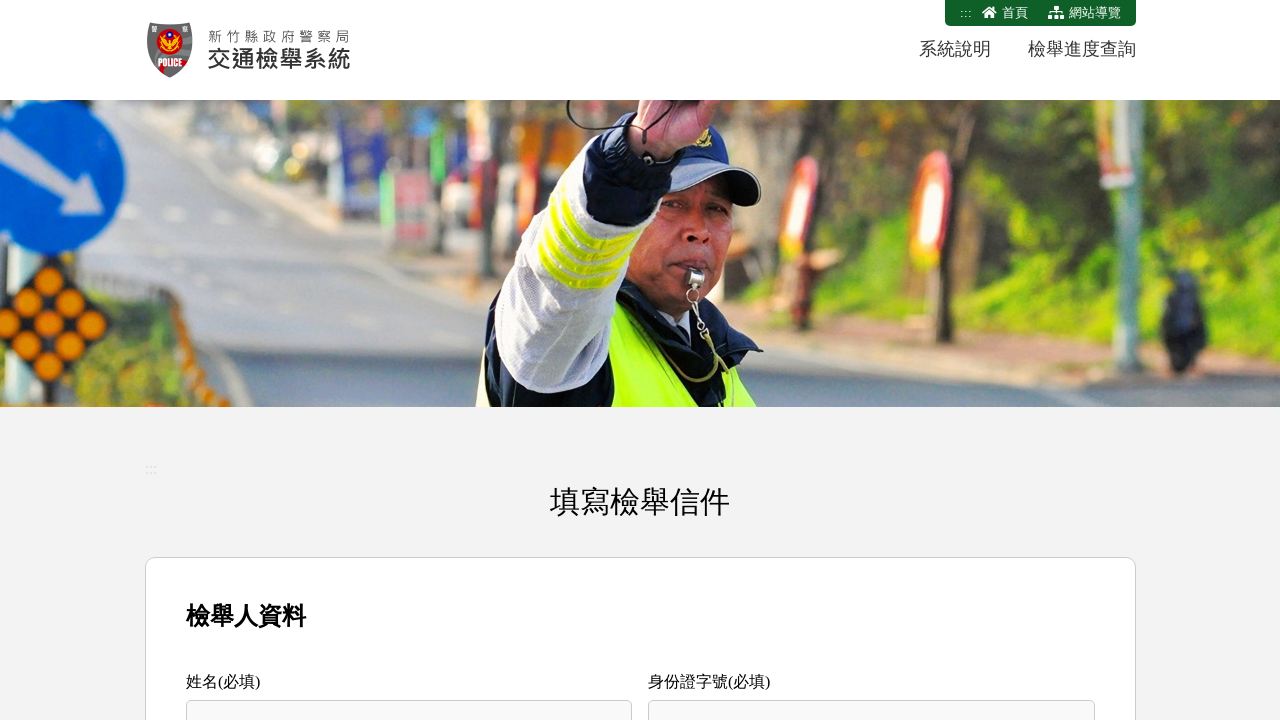

Verified car code field is present on report form
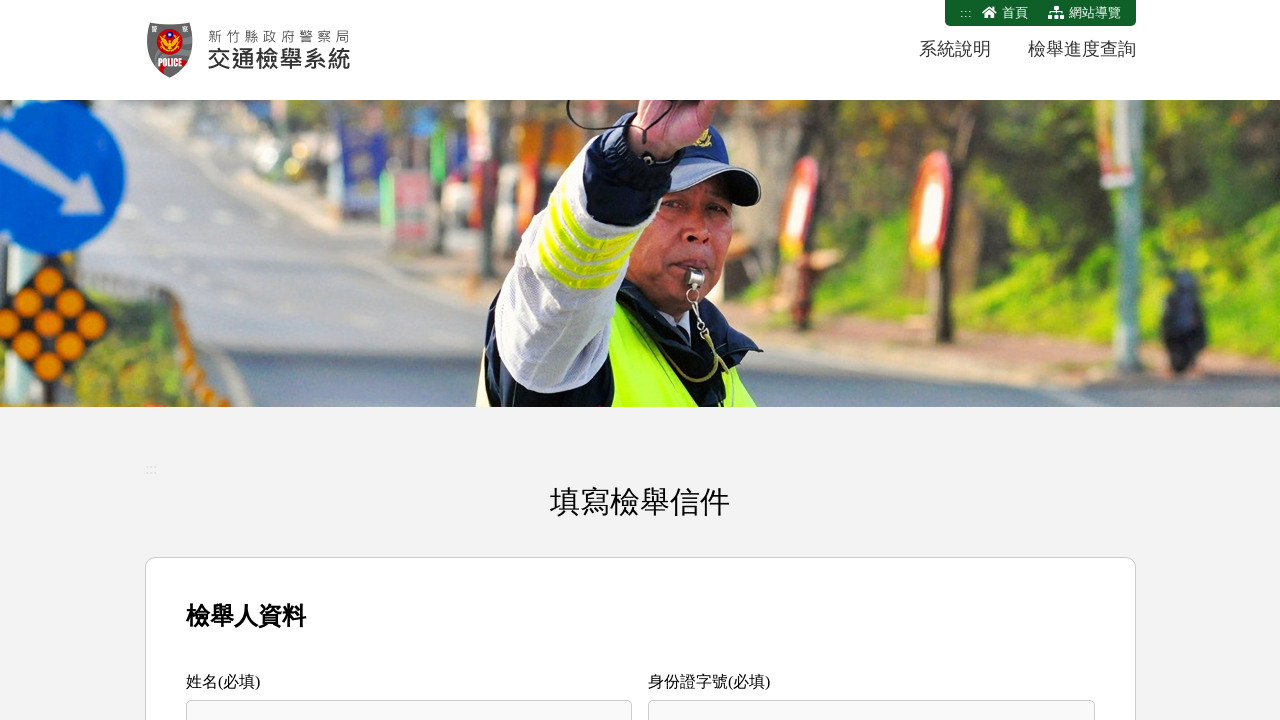

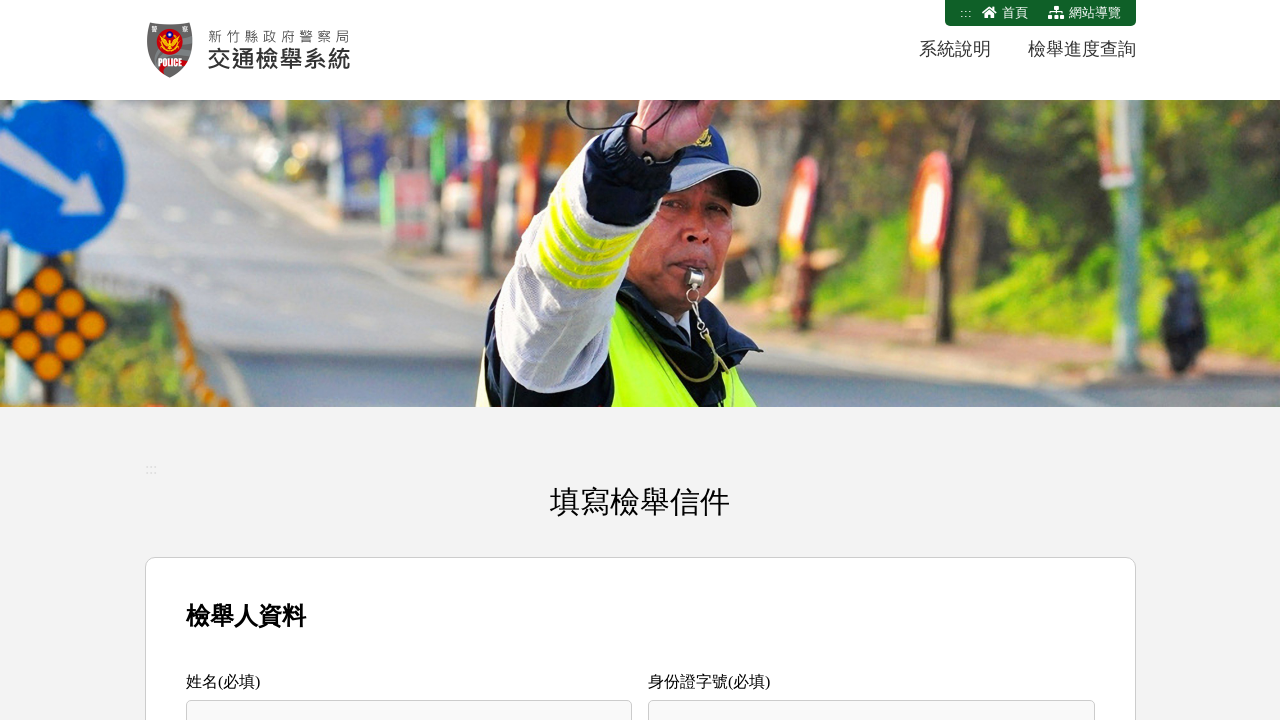